Calculates the sum of two numbers displayed on the page and selects the result from a dropdown menu

Starting URL: http://suninjuly.github.io/selects1.html

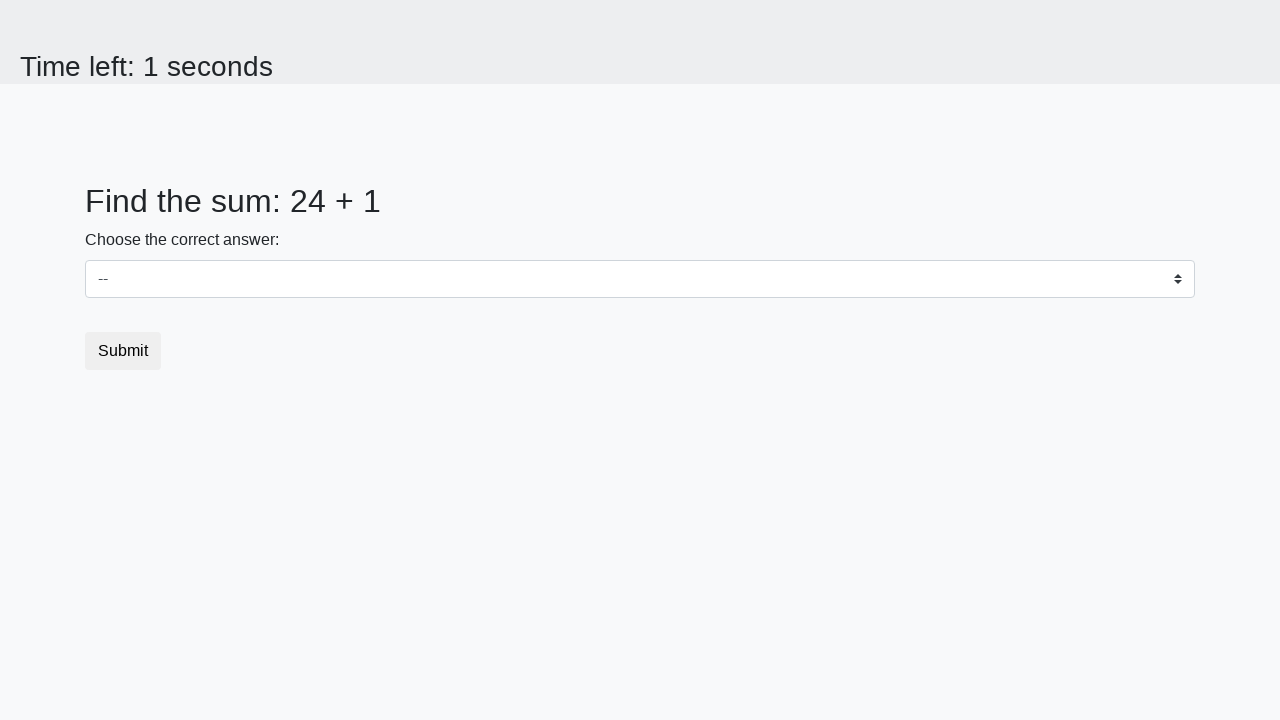

Located first number element (#num1)
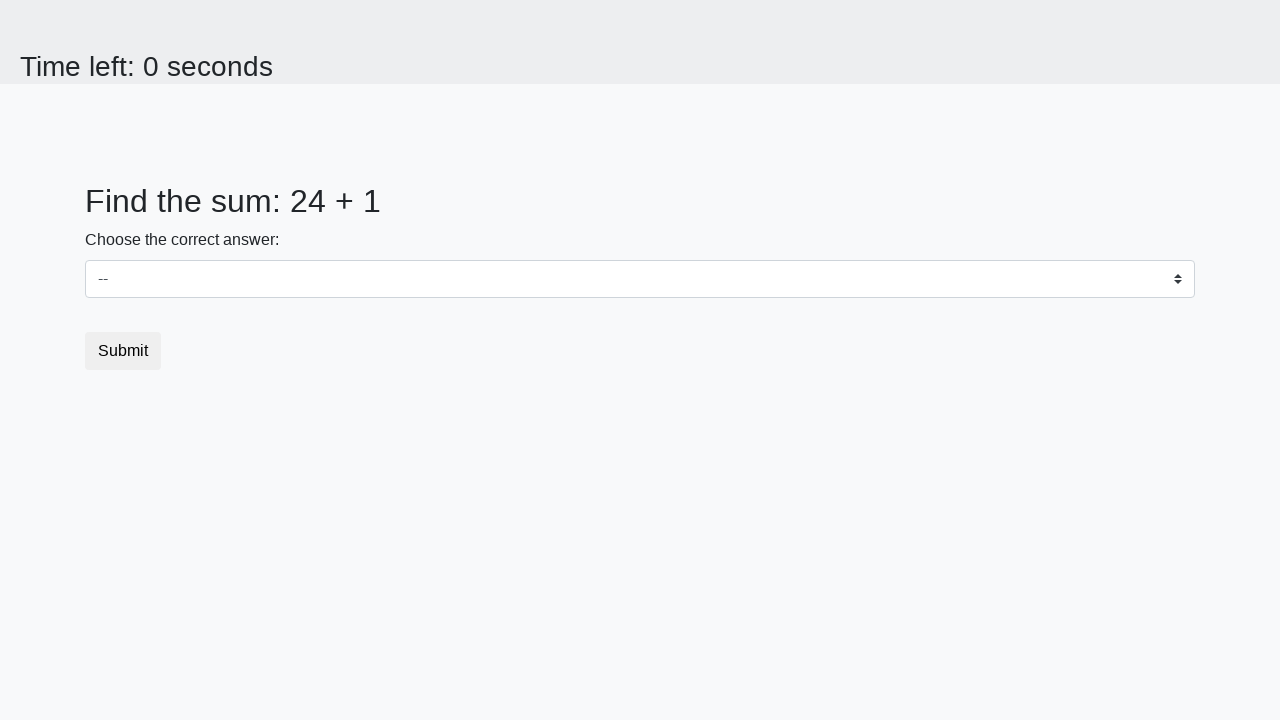

Extracted first number value
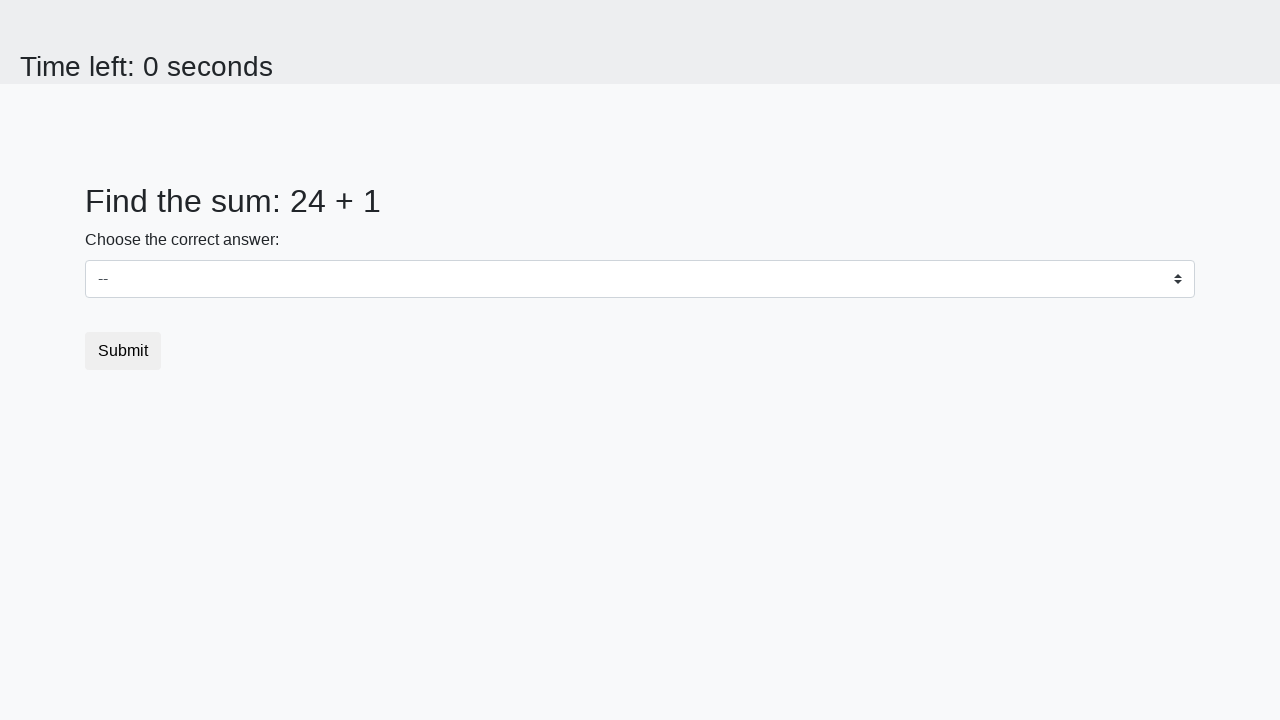

Located second number element (#num2)
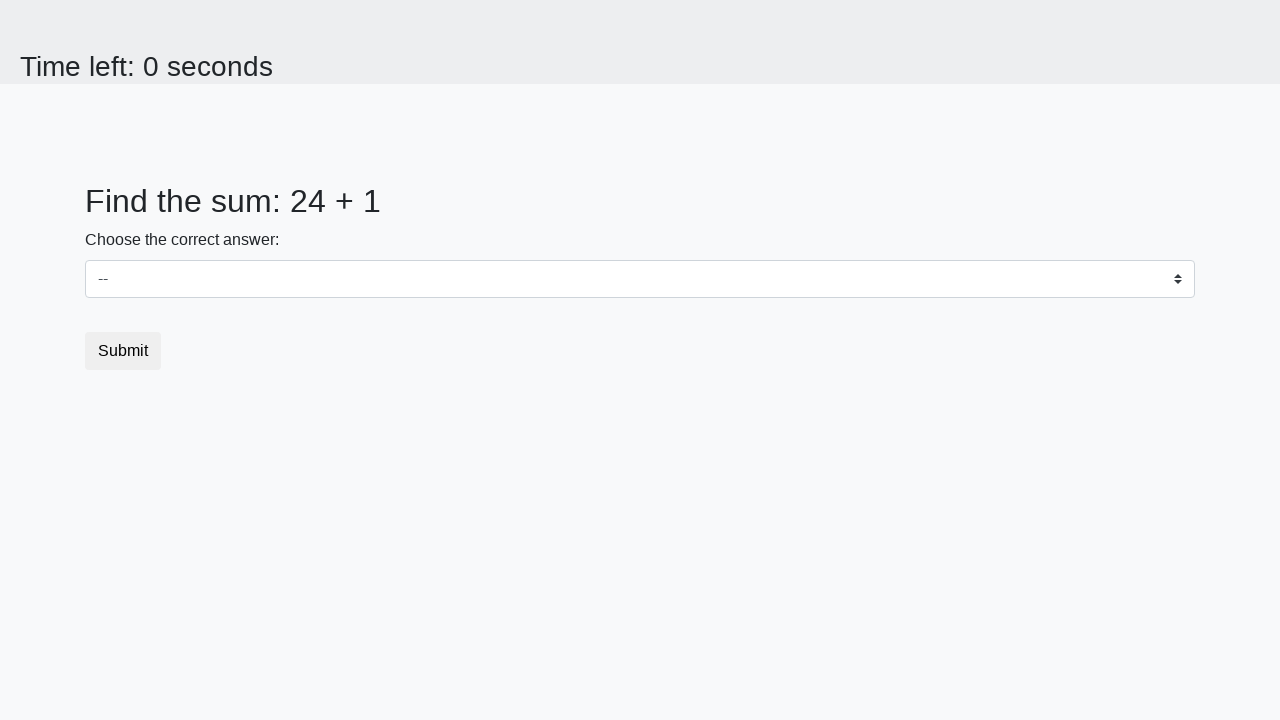

Extracted second number value
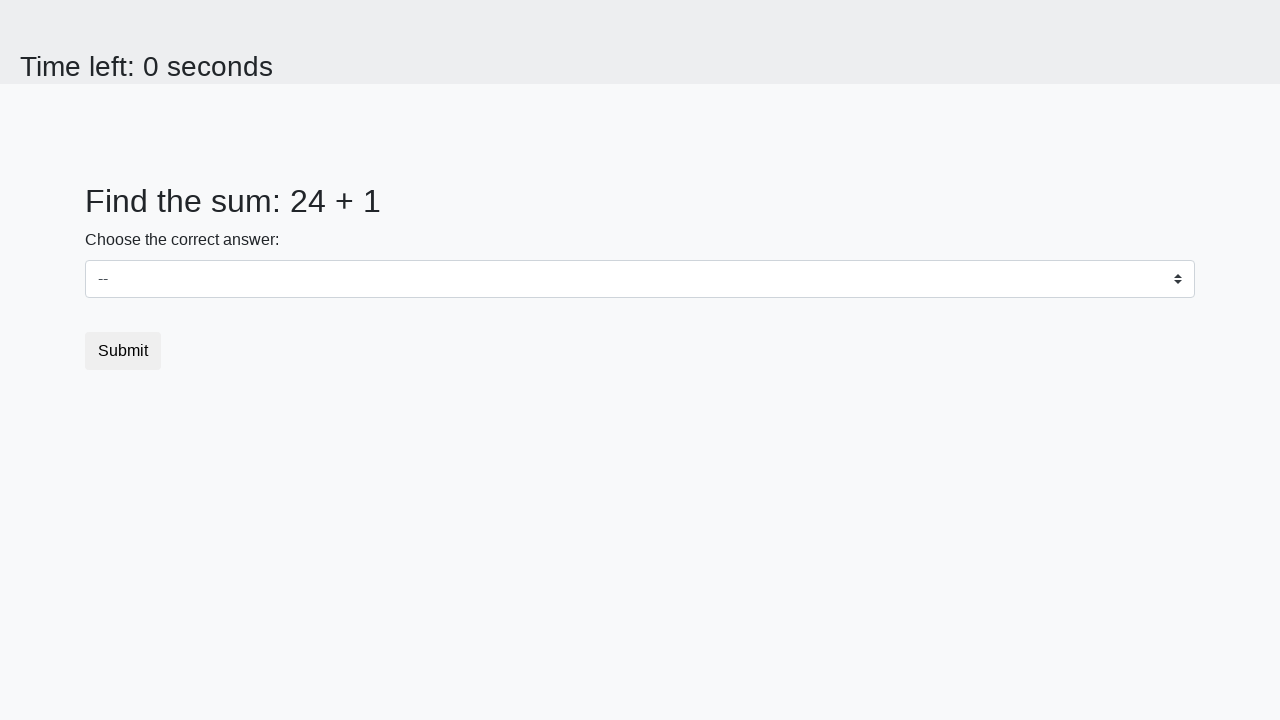

Calculated sum of two numbers: 25
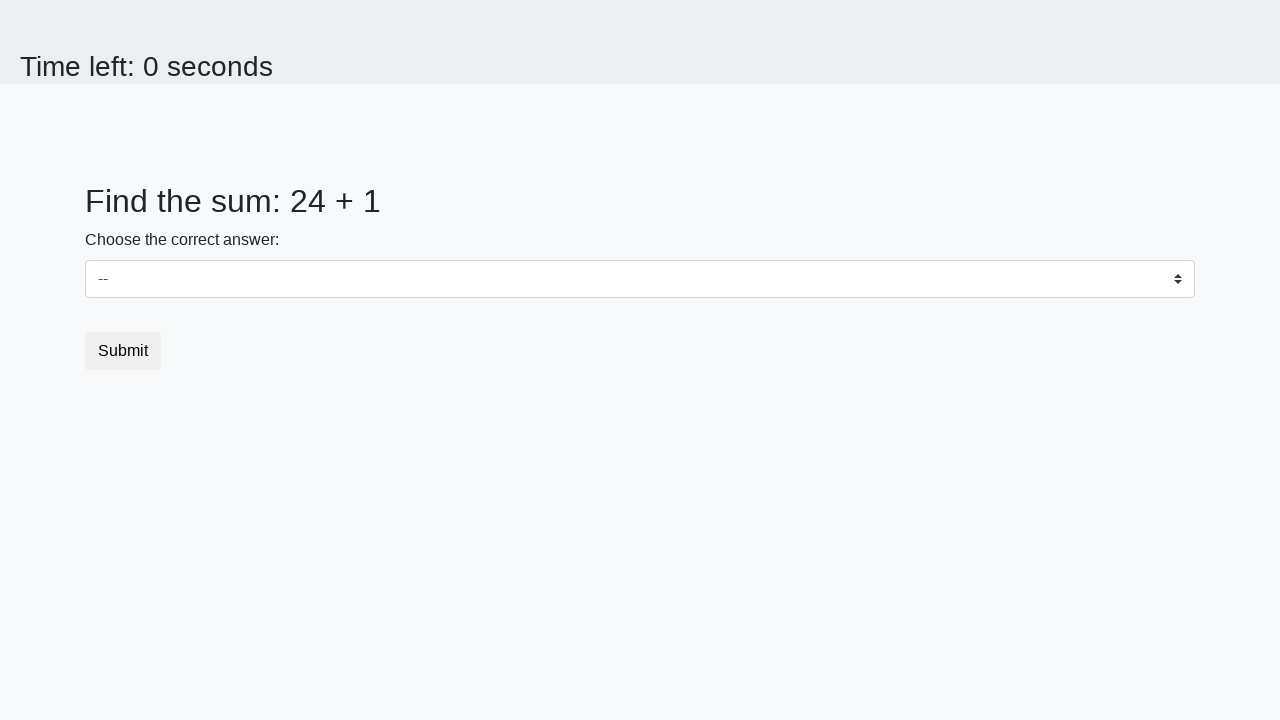

Selected calculated sum (25) from dropdown menu on #dropdown
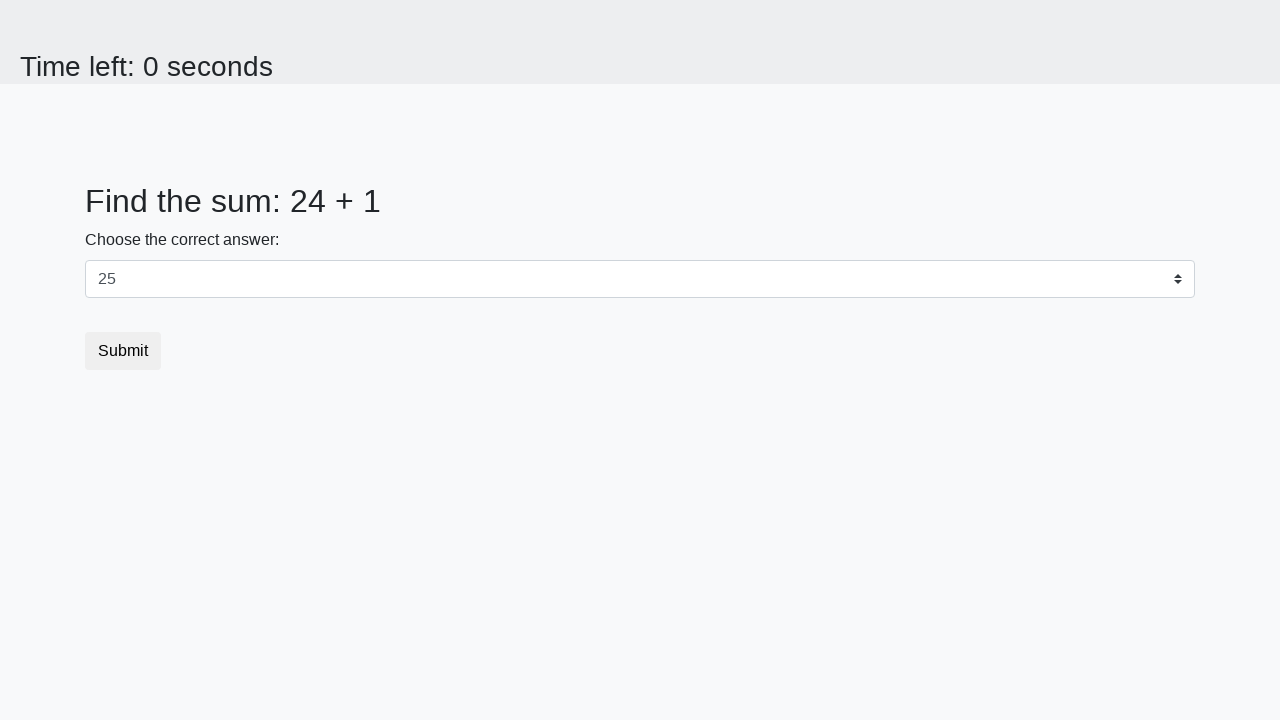

Clicked submit button at (123, 351) on .btn-default
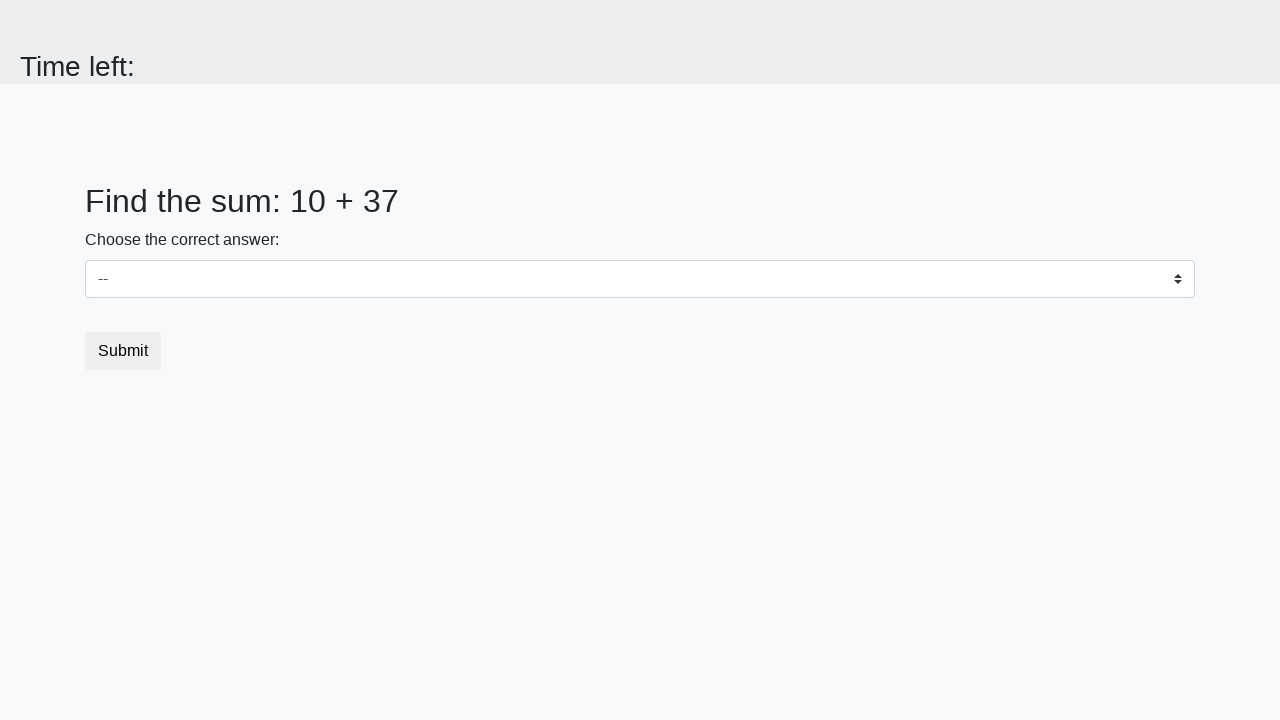

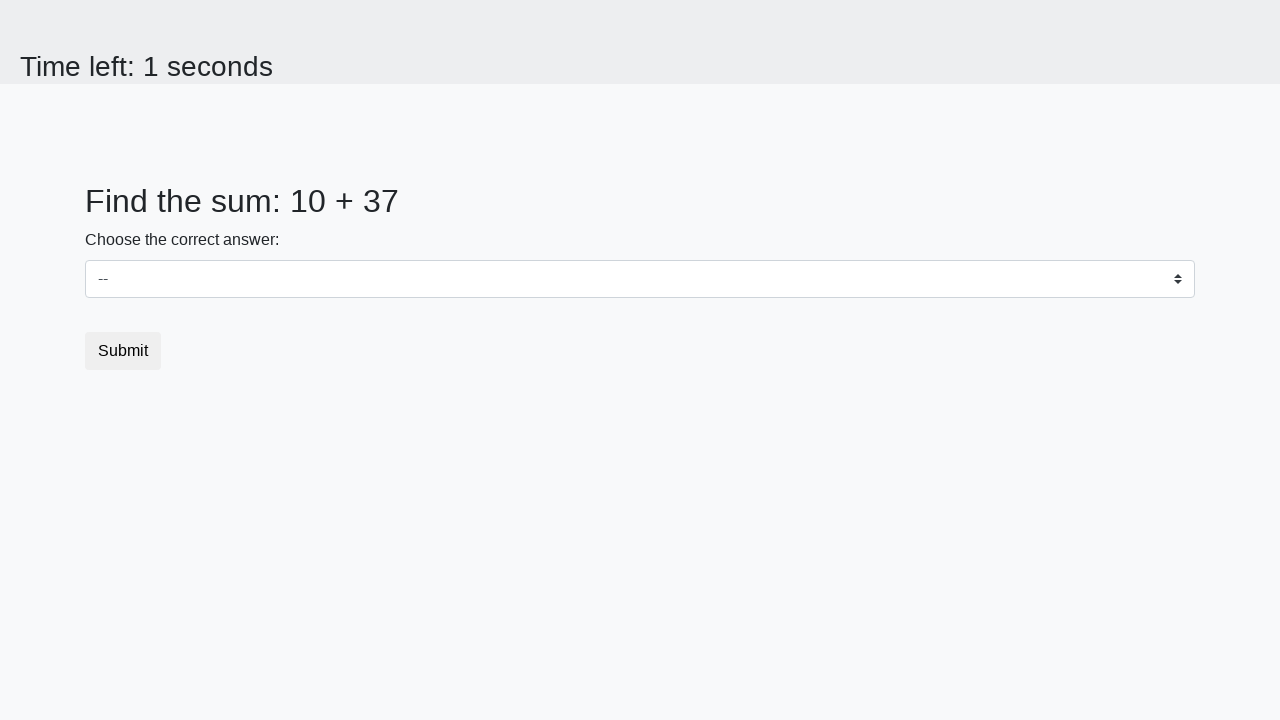